Tests web table interaction by selecting checkboxes for specific users in a table using XPath

Starting URL: https://selectorshub.com/xpath-practice-page/

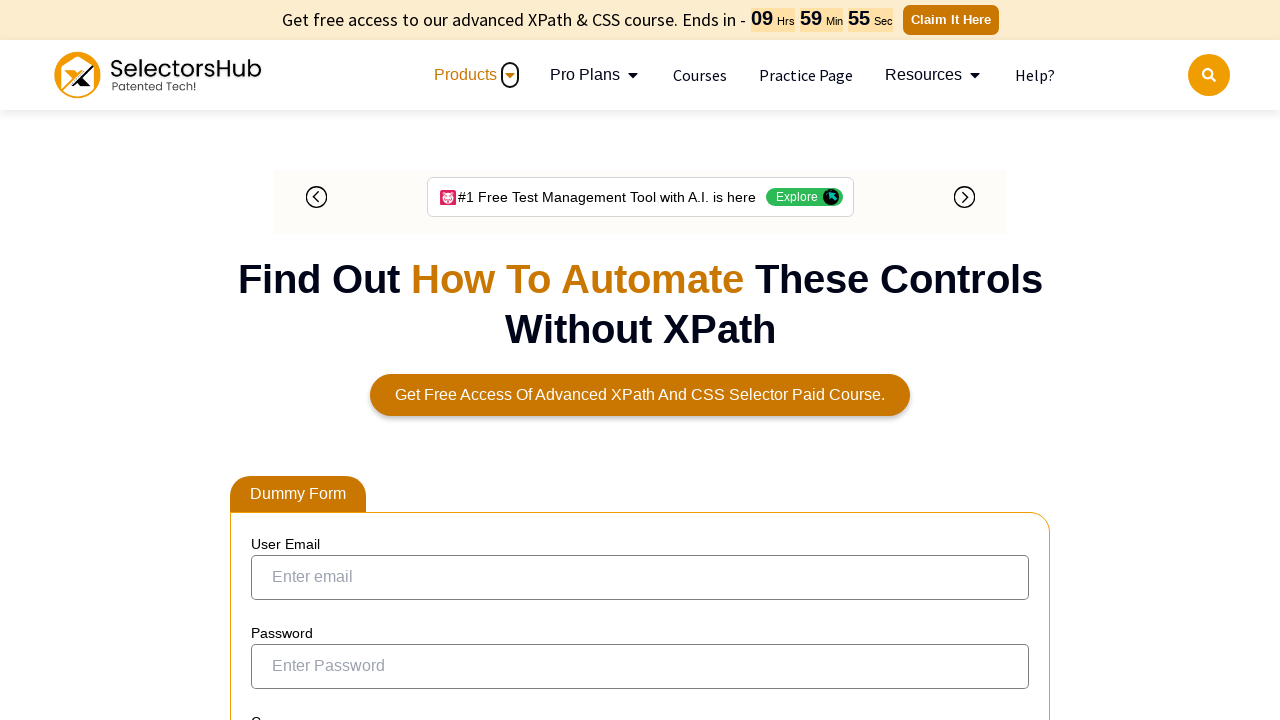

Navigated to XPath practice page
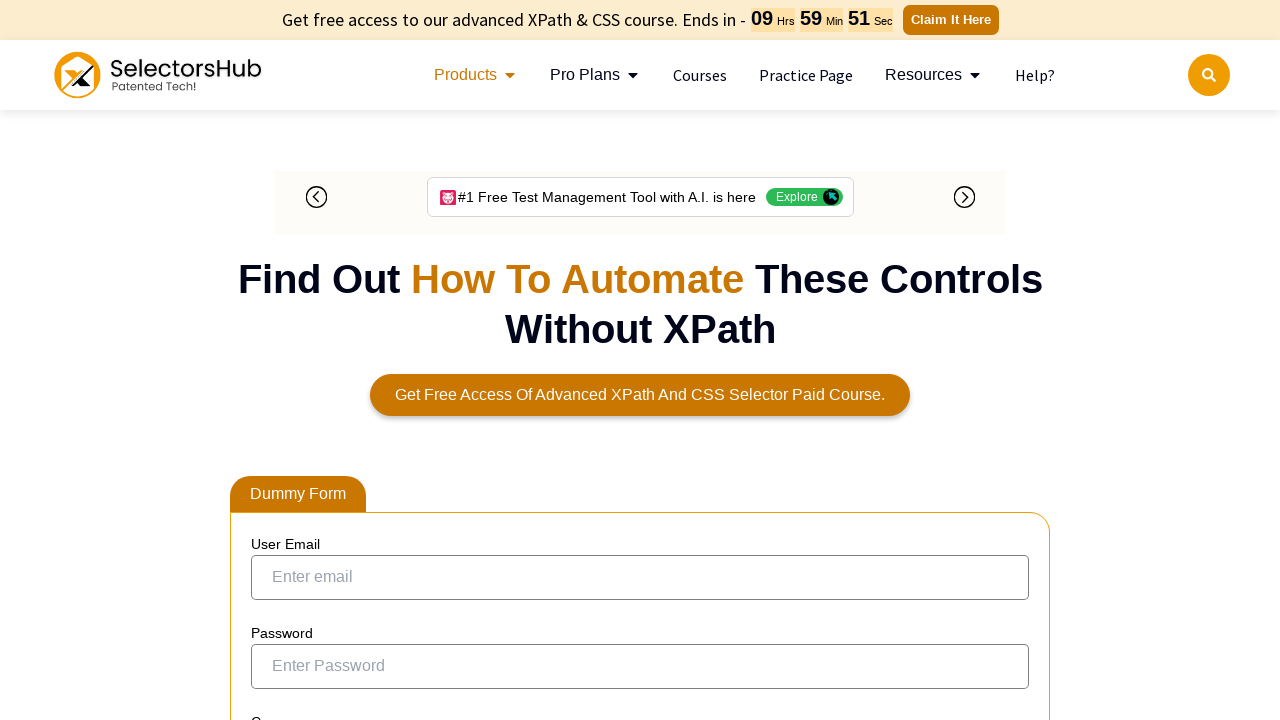

Selected checkbox for Joe.Root at (274, 713) on xpath=//a[contains(text(),'Joe.Root')]/parent::td/preceding-sibling::td/input[@t
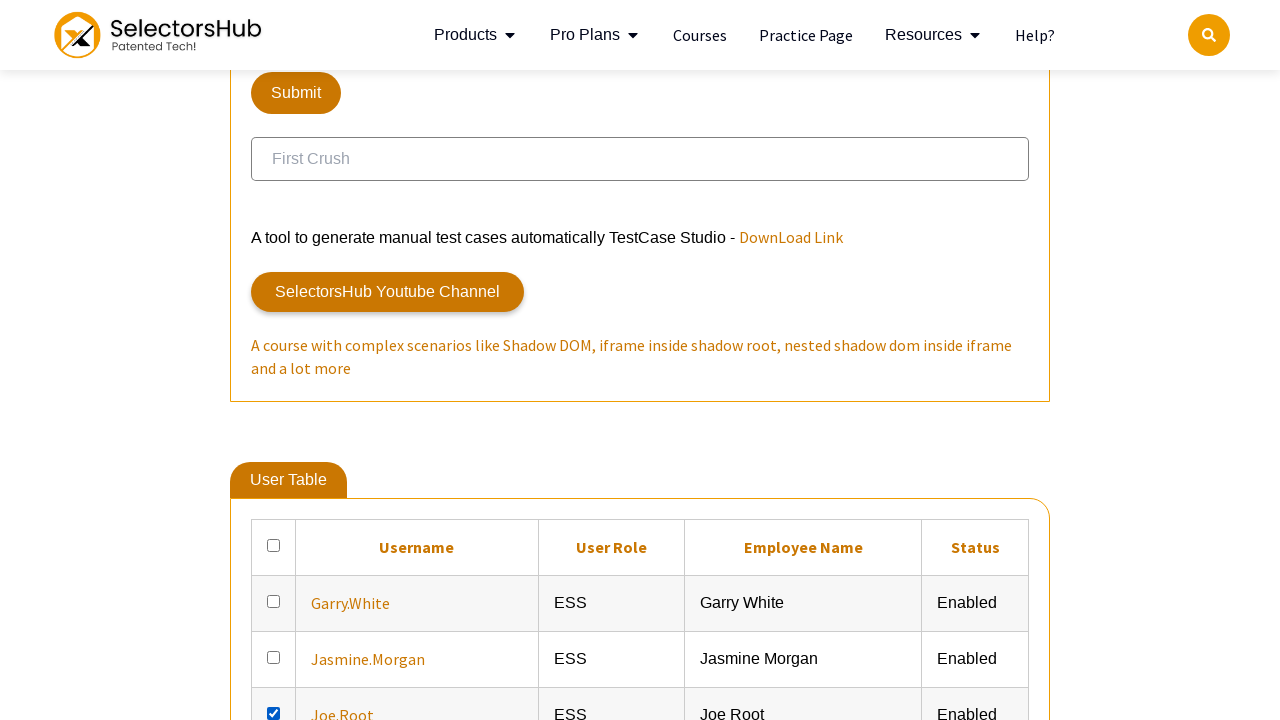

Waited 1 second between checkbox selections
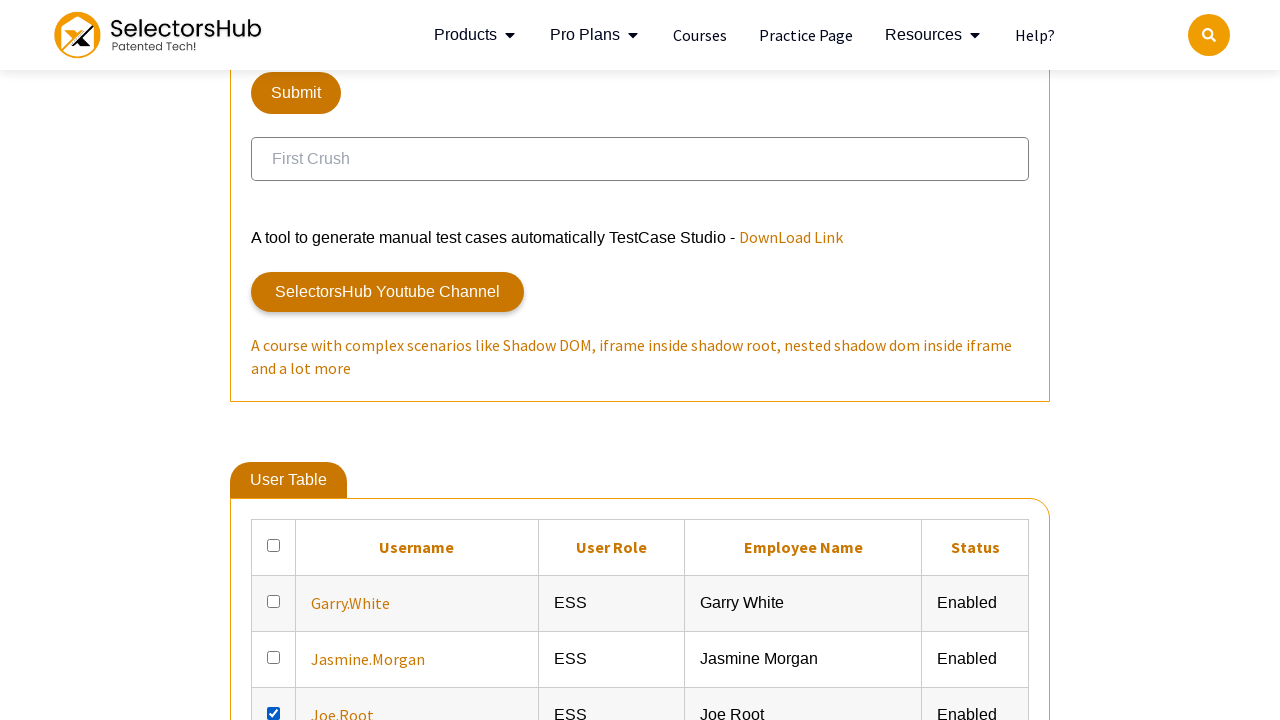

Selected checkbox for John.Smith at (274, 360) on xpath=//a[contains(text(),'John.Smith')]/parent::td/preceding-sibling::td/input[
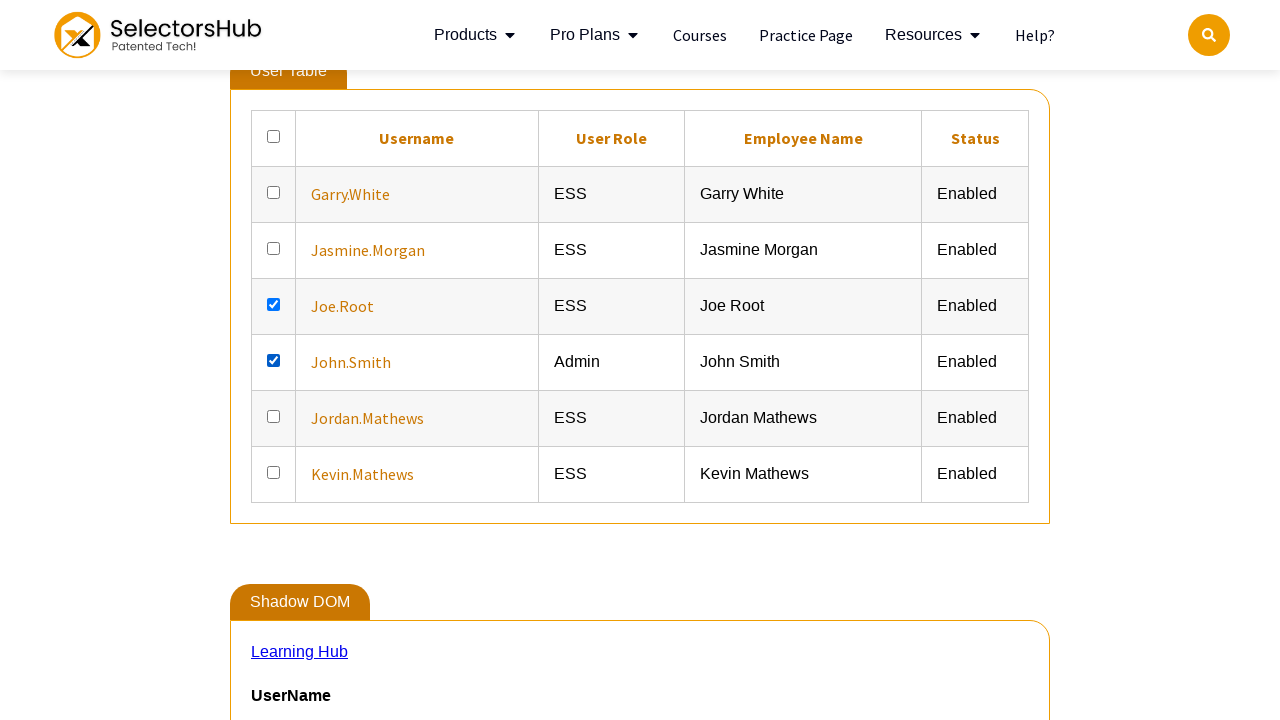

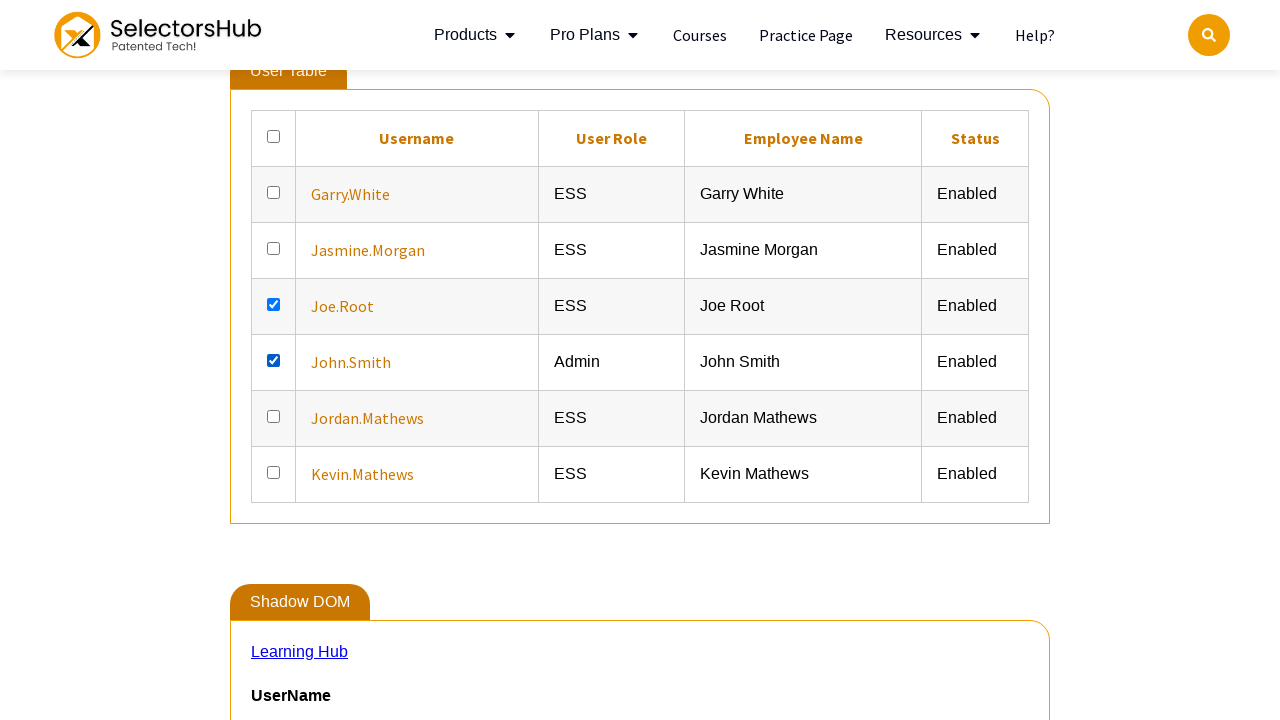